Tests form validation by submitting incorrect login credentials and verifying the warning message is displayed

Starting URL: https://demo-opencart.com/index.php?route=account/login&language=en-gb

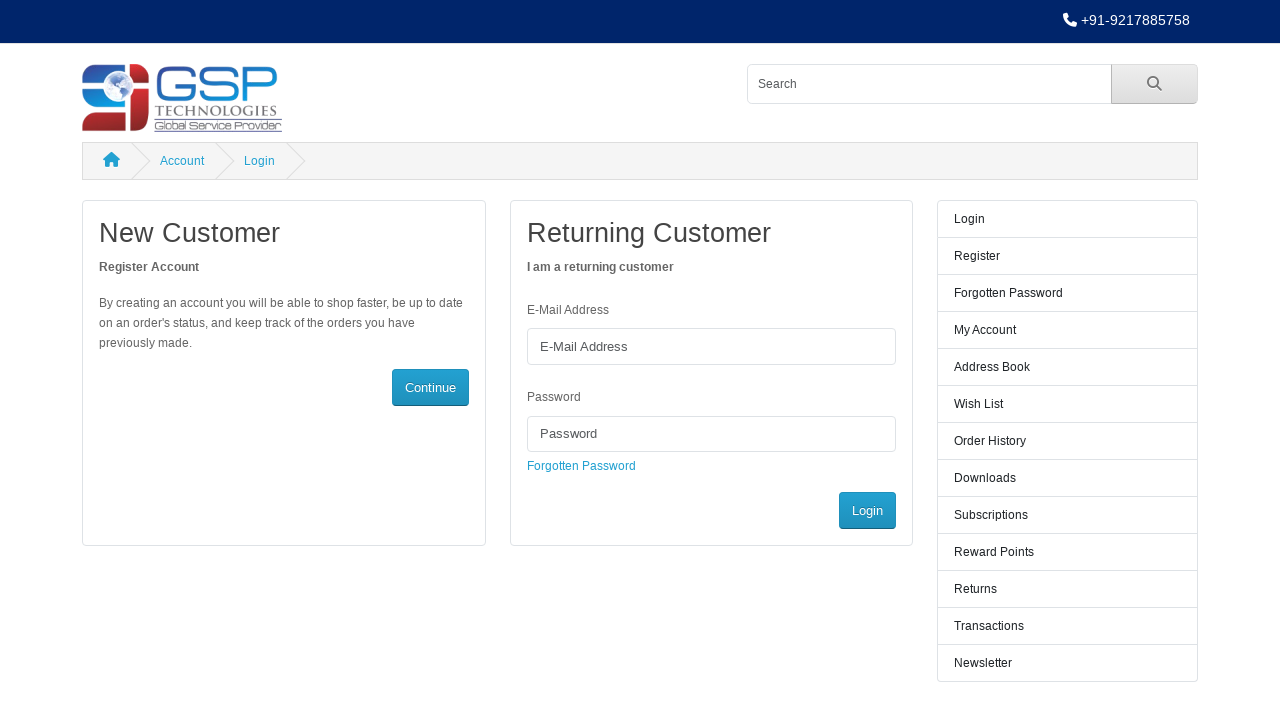

Filled email field with test email 'testuser847@example.com' on #input-email
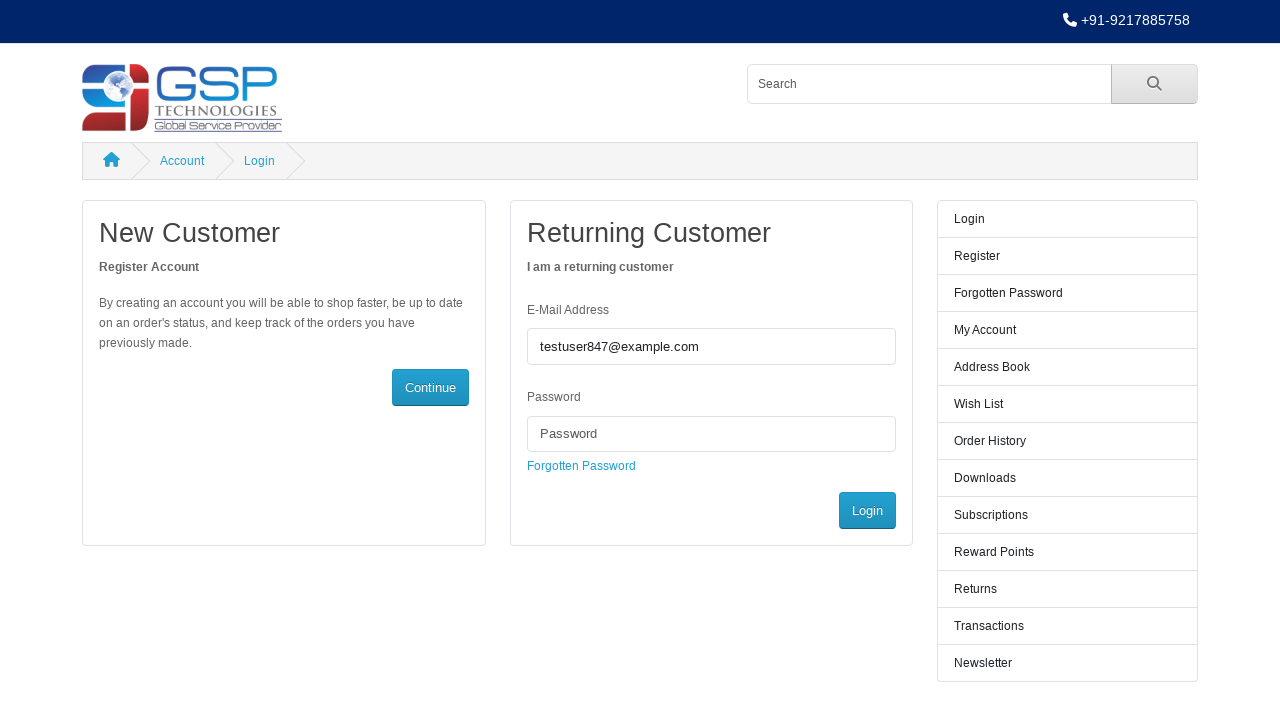

Filled password field with incorrect password 'wrongpassword123' on #input-password
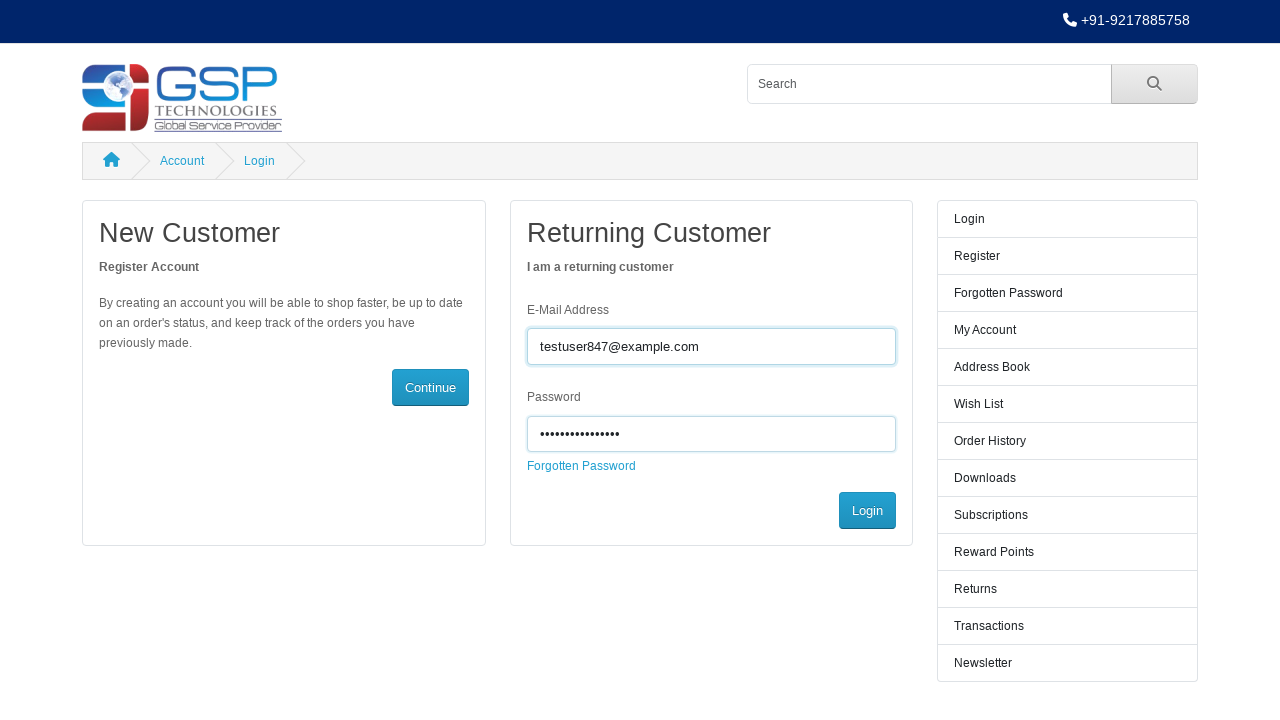

Clicked login submit button at (868, 510) on button.btn.btn-primary
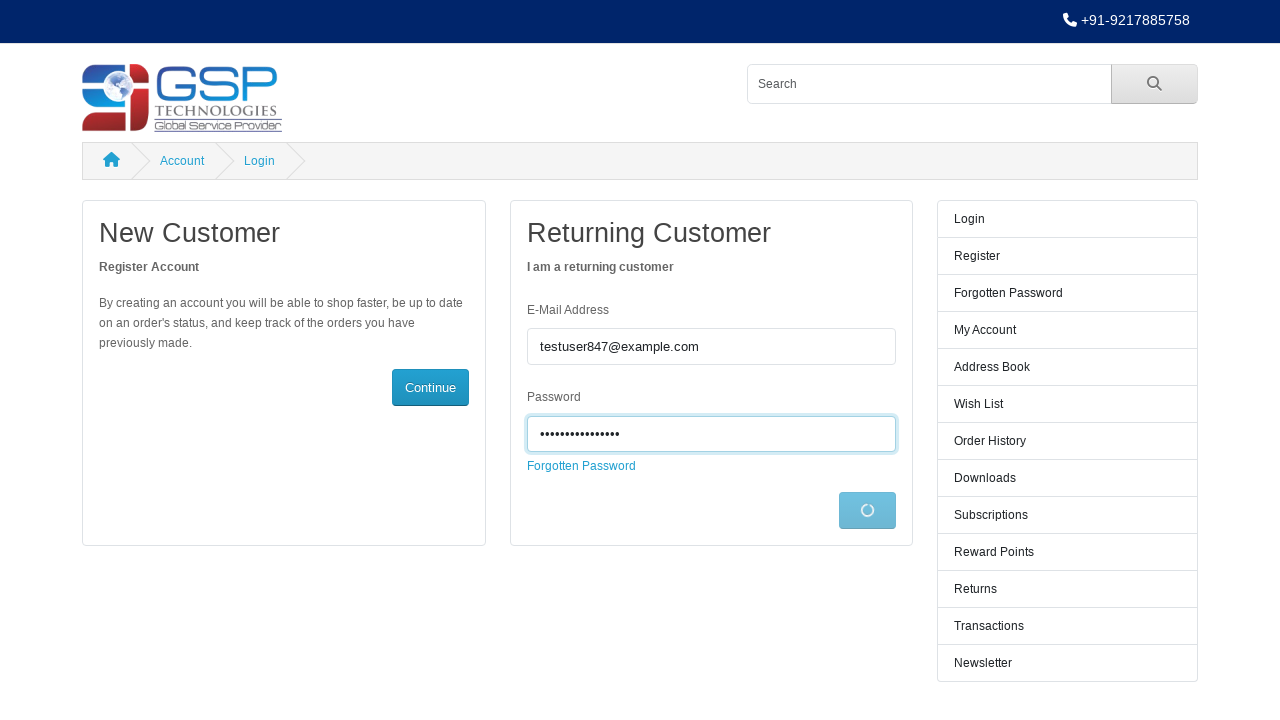

Wait for error alert to appear
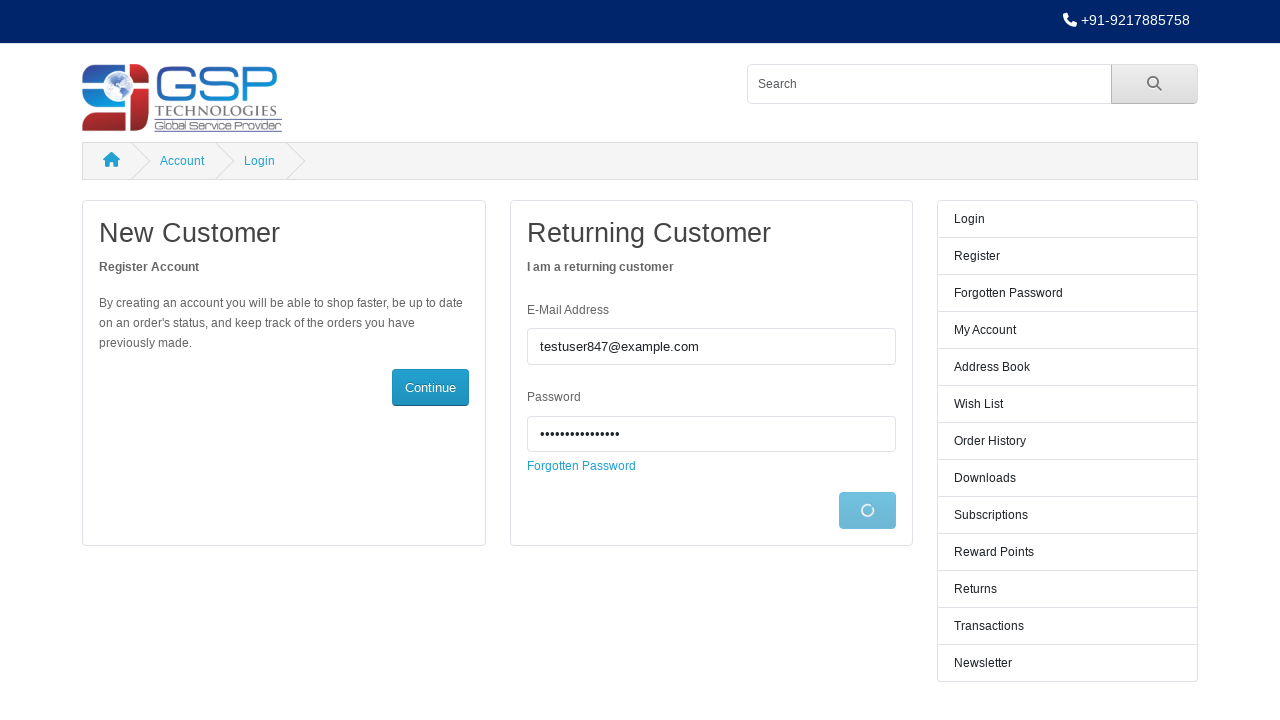

Retrieved alert text content
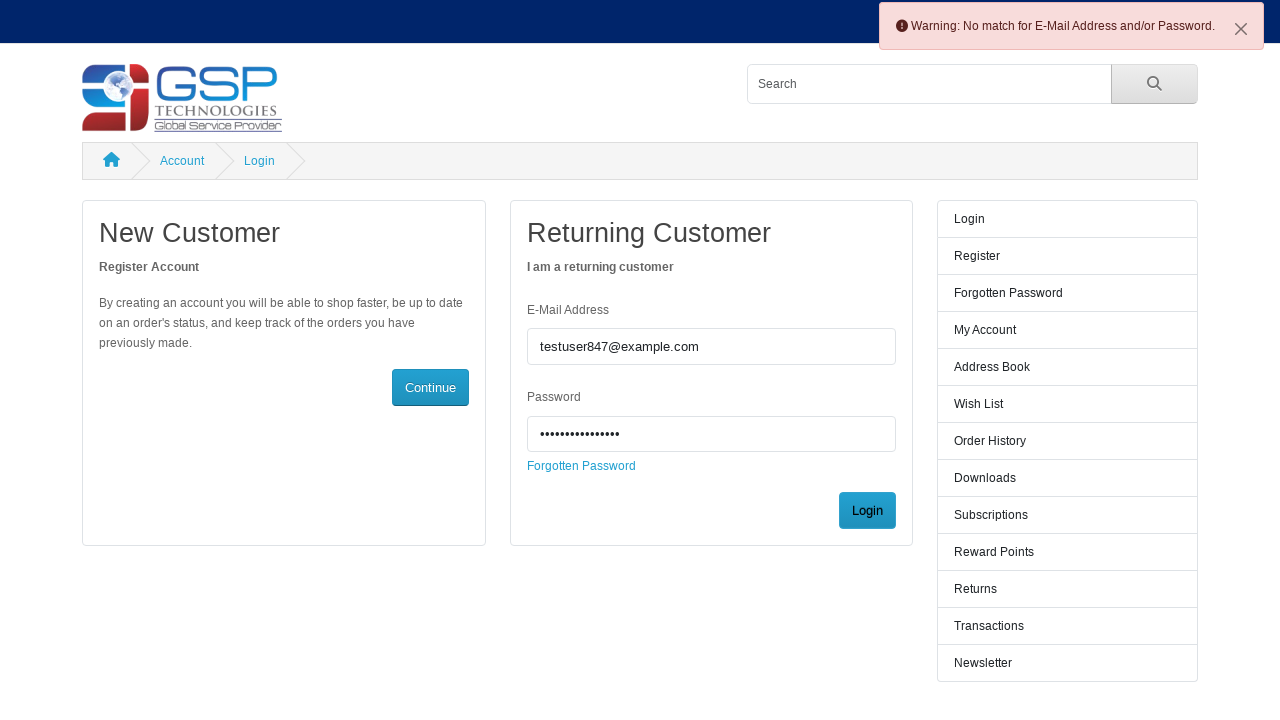

Verified error message contains expected warning text about email/password mismatch
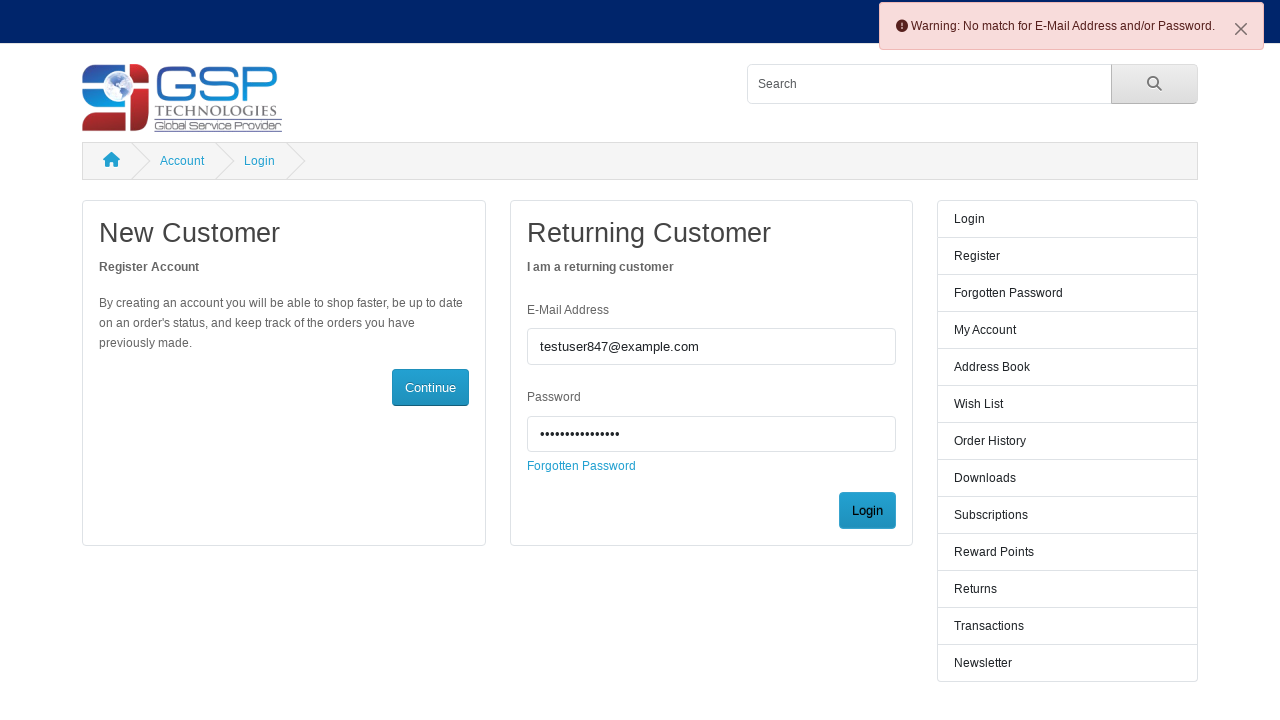

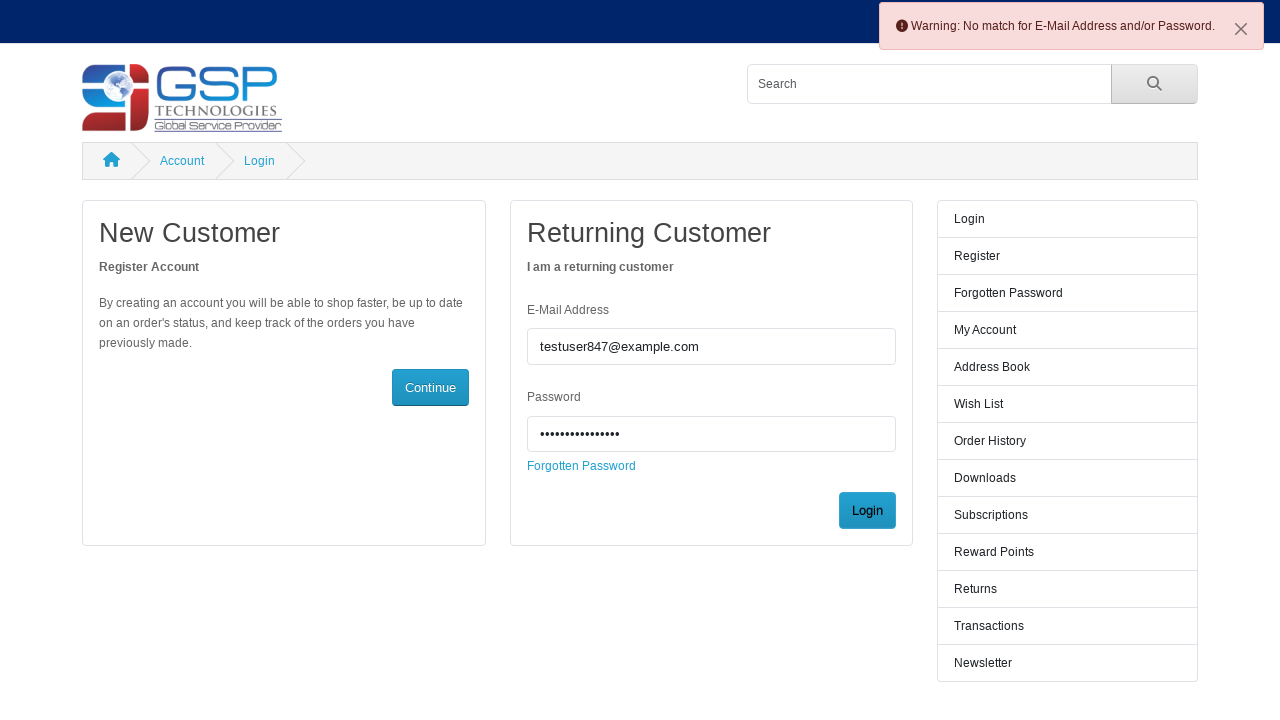